Tests new window handling by clicking a link that opens a new tab, switching to it, verifying content, and returning to original

Starting URL: http://the-internet.herokuapp.com/windows

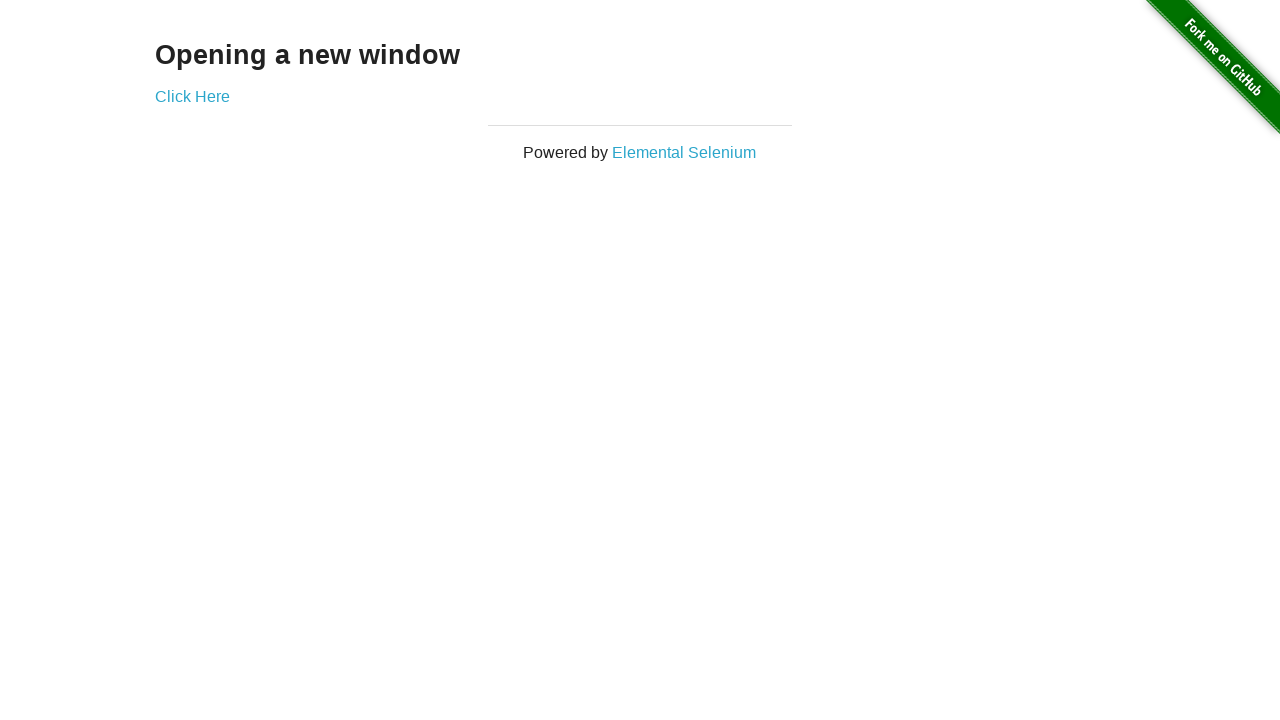

Waited for 'Click Here' link to load
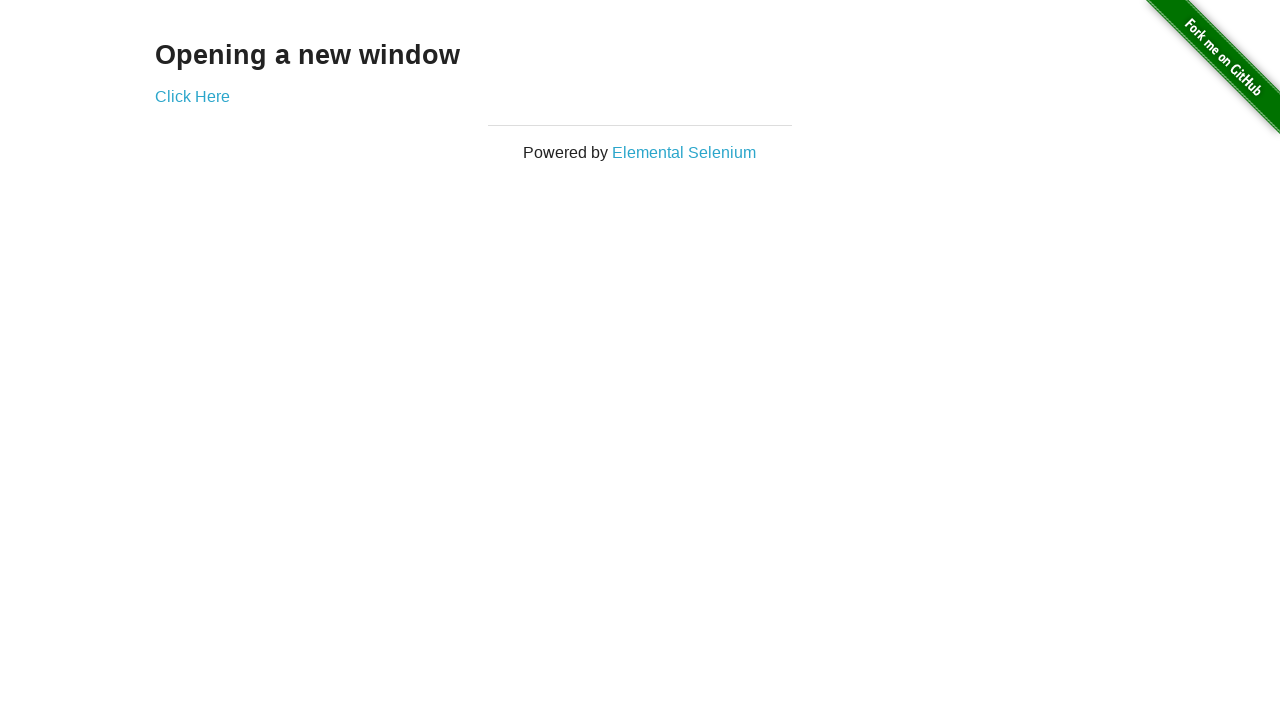

Clicked 'Click Here' link to open new window at (192, 96) on text=Click Here
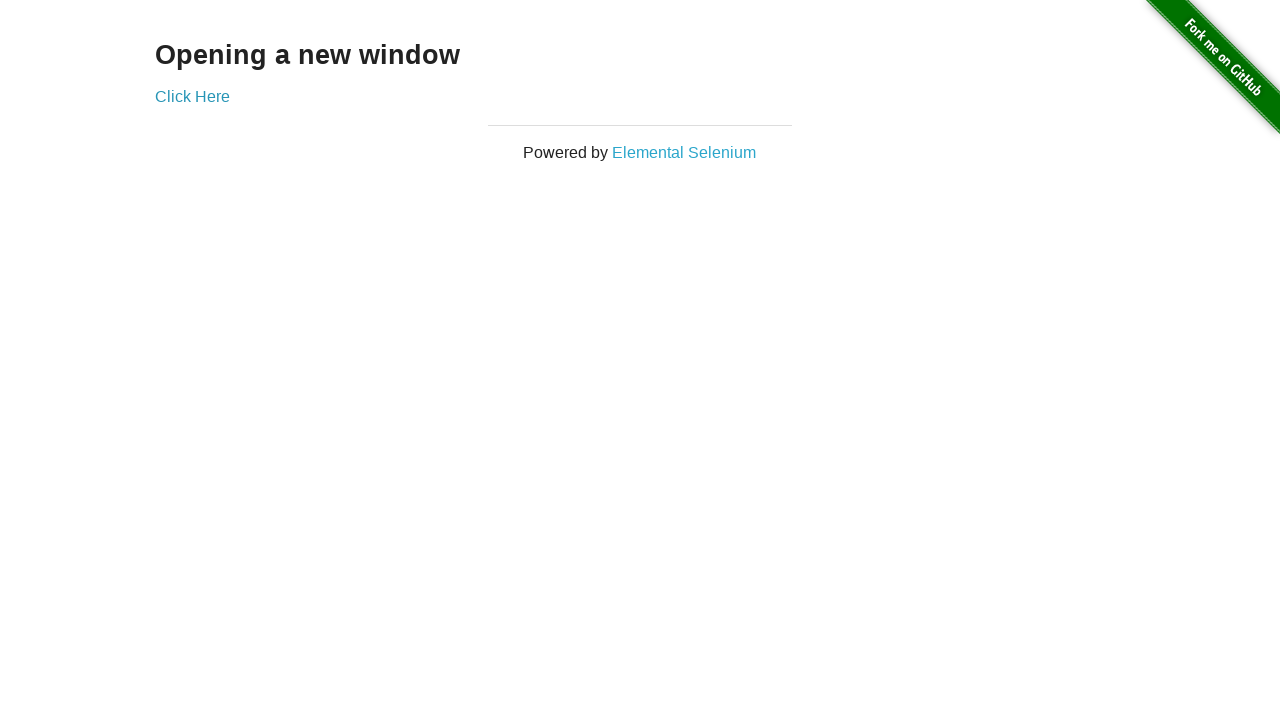

New window loaded and ready
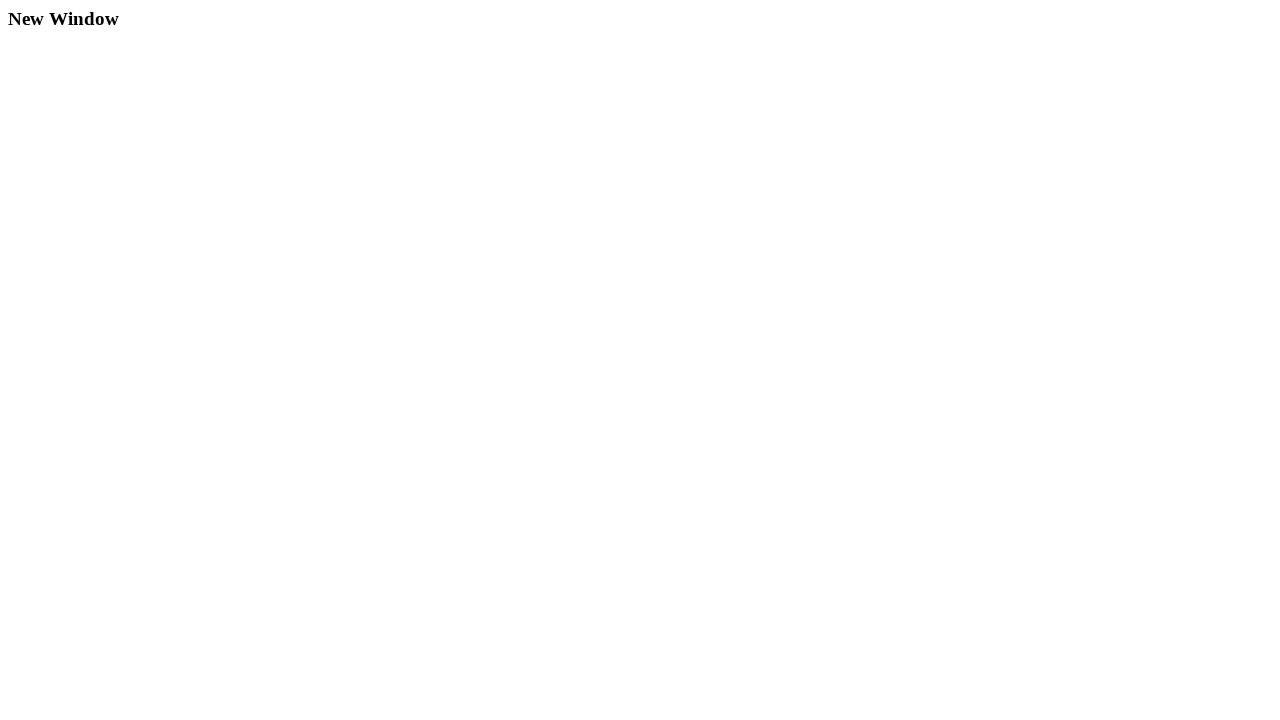

Verified example content exists on new window
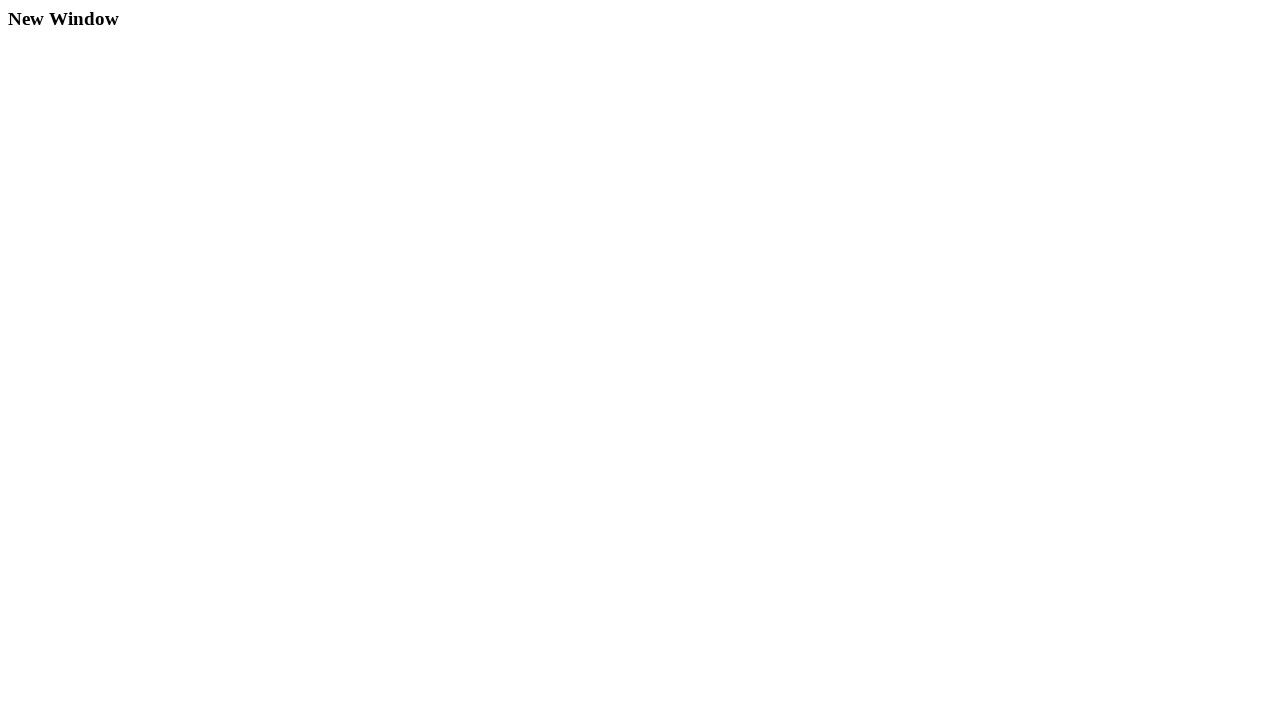

Closed the new window
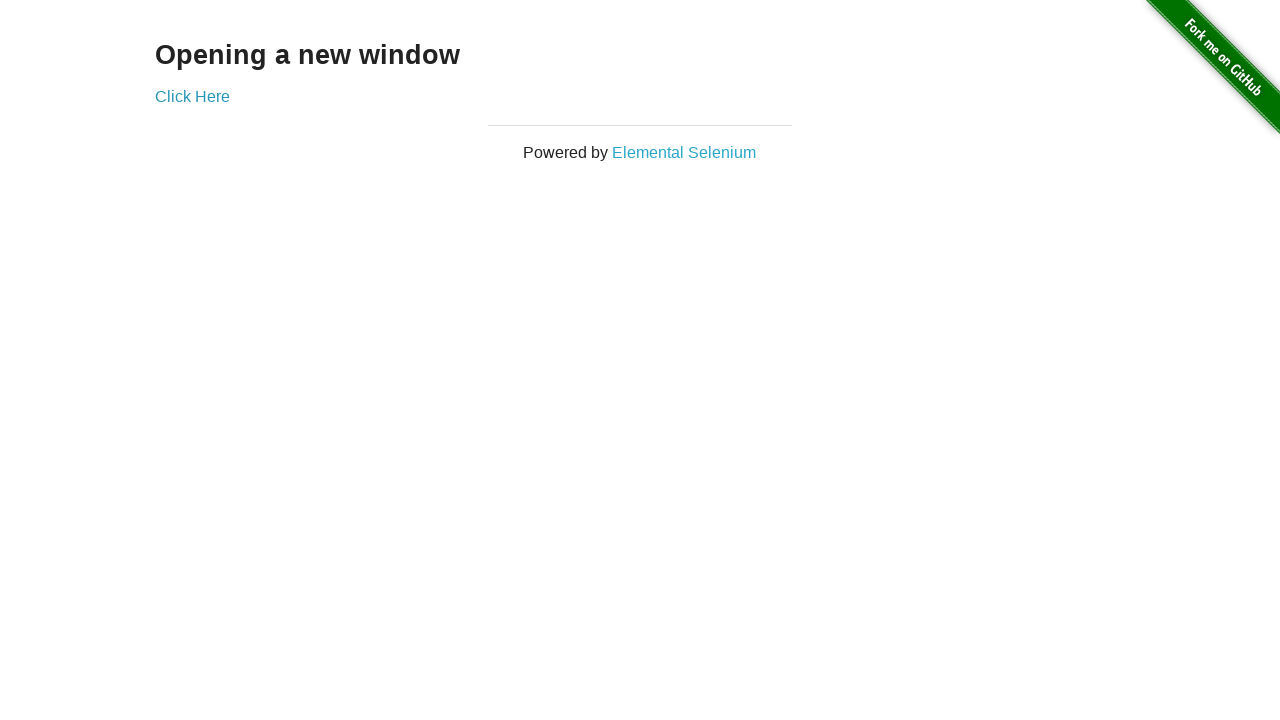

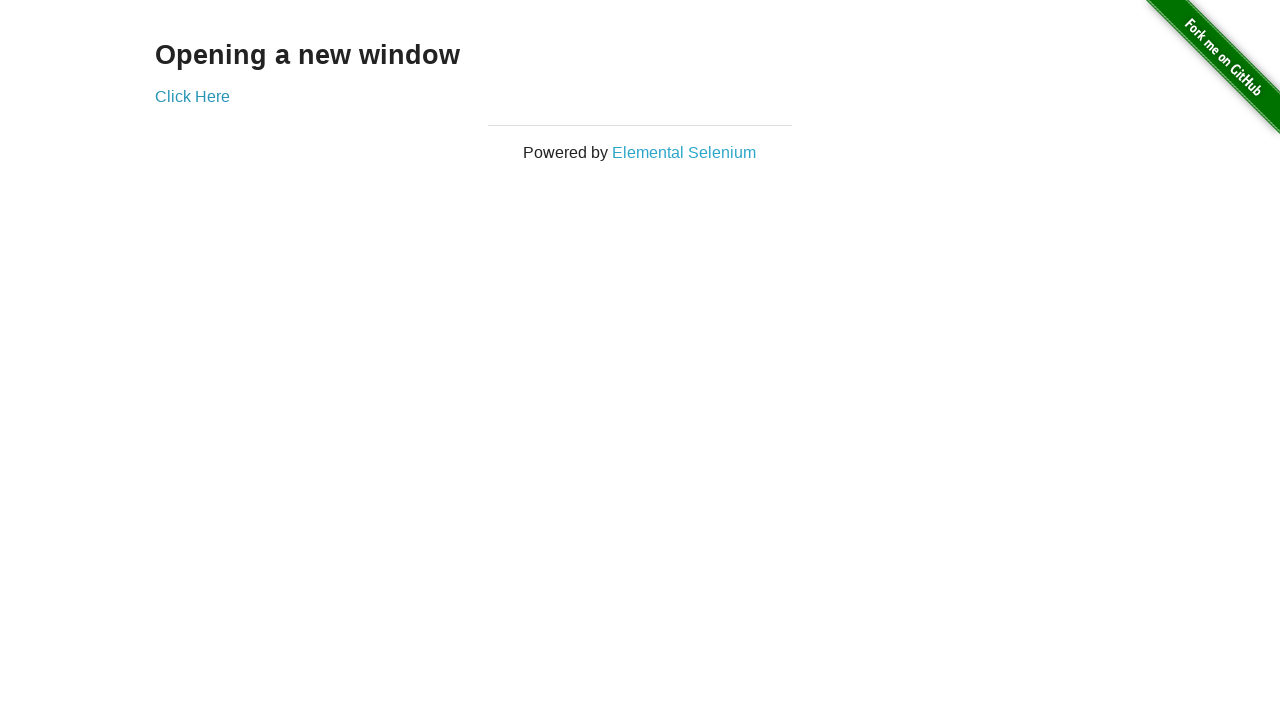